Navigates to a selectable list demo page and attempts to interact with list items

Starting URL: https://demoqa.com/selectable

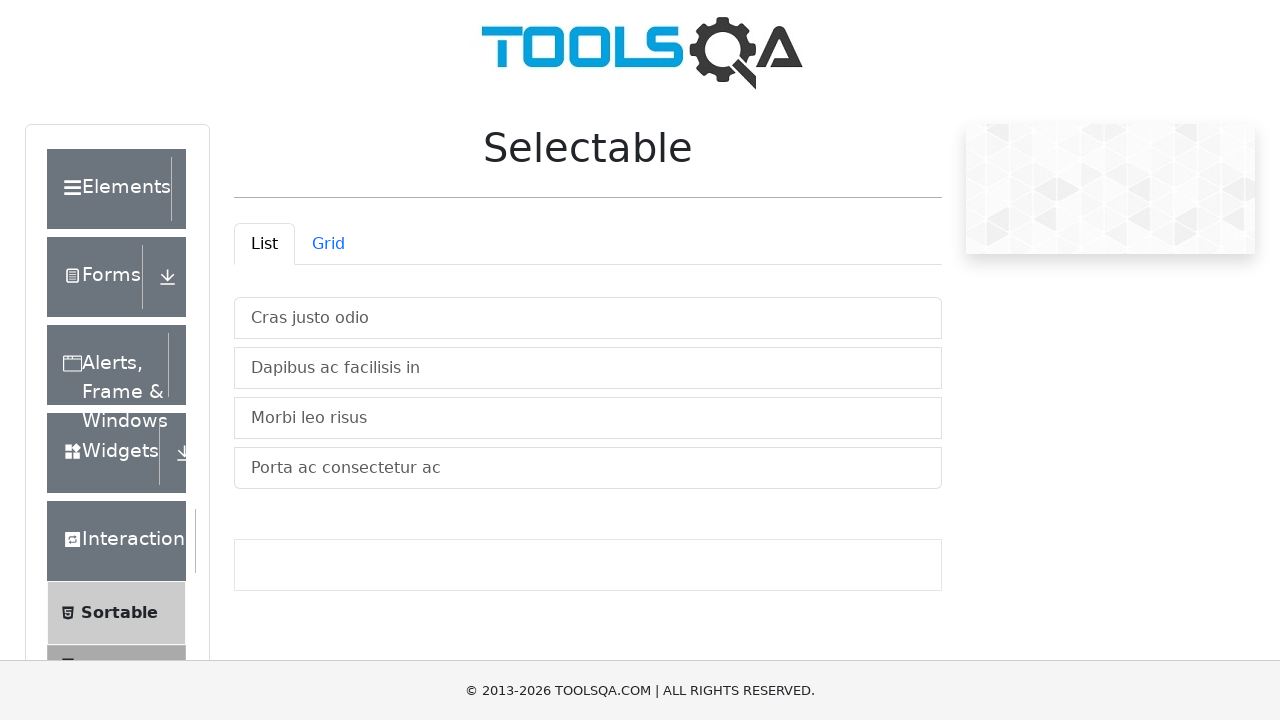

Waited for list container to be visible
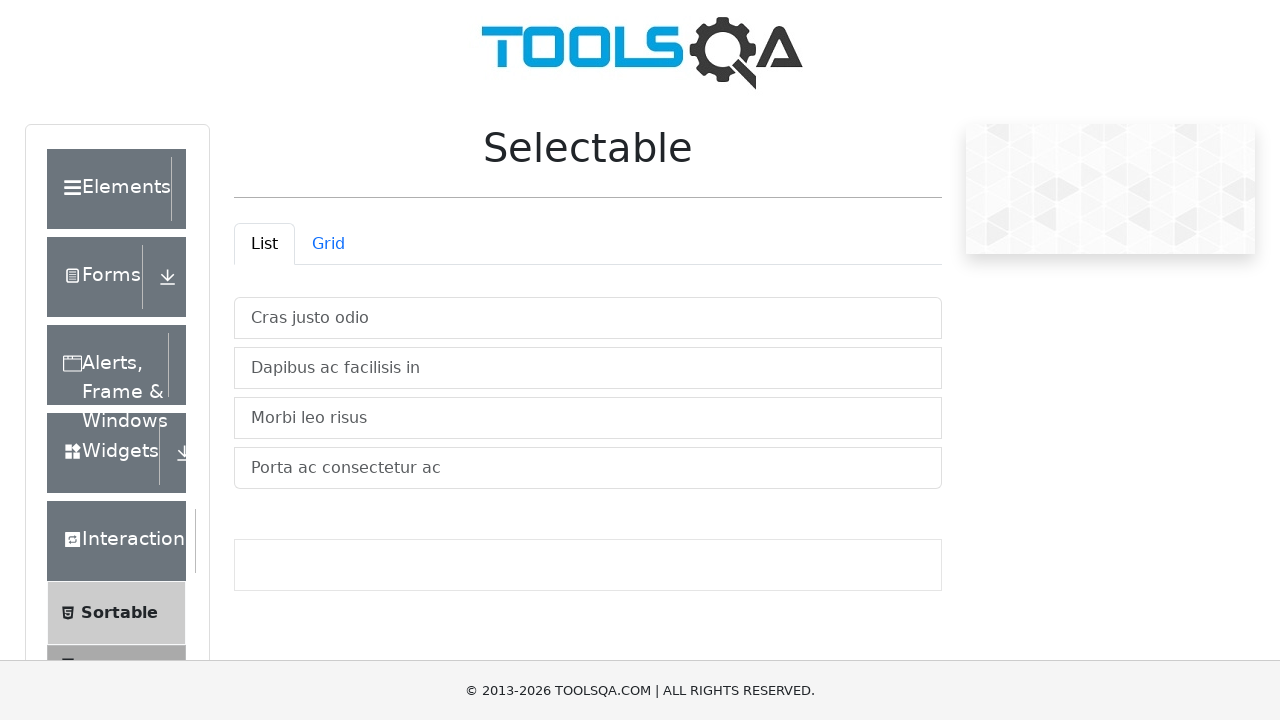

Clicked on the second item in the selectable list at (588, 368) on #verticalListContainer li:nth-child(2)
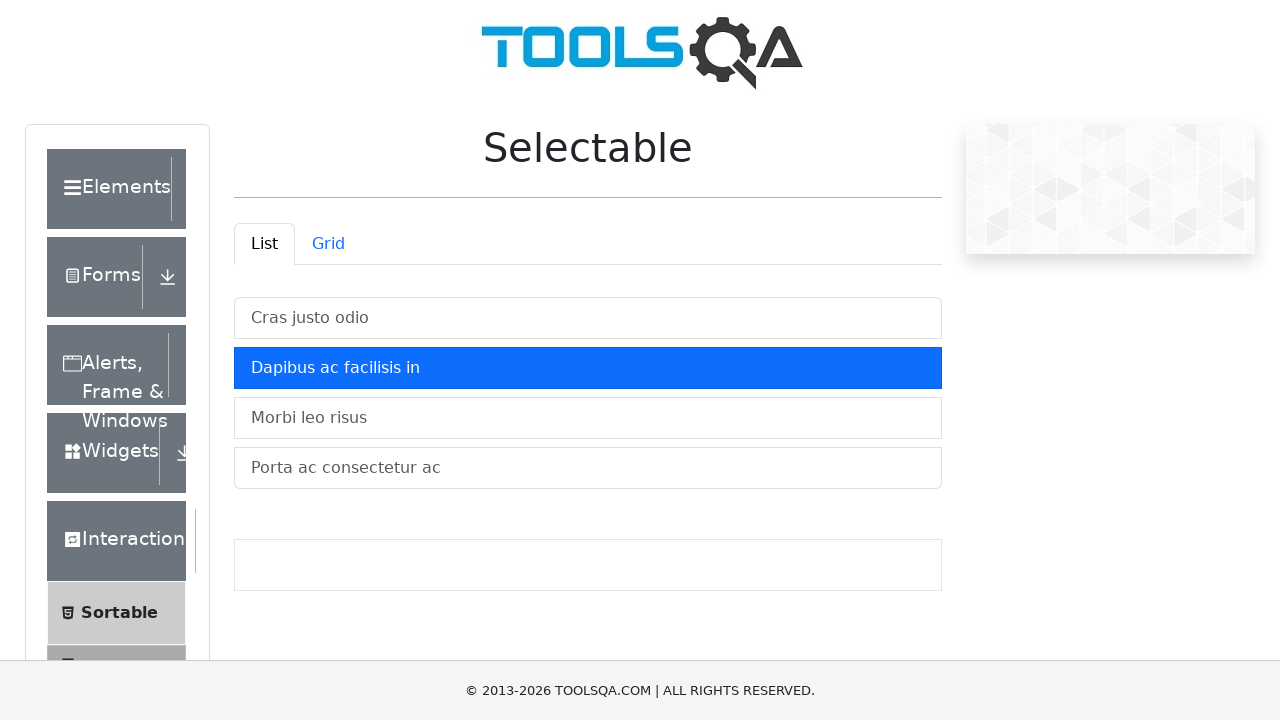

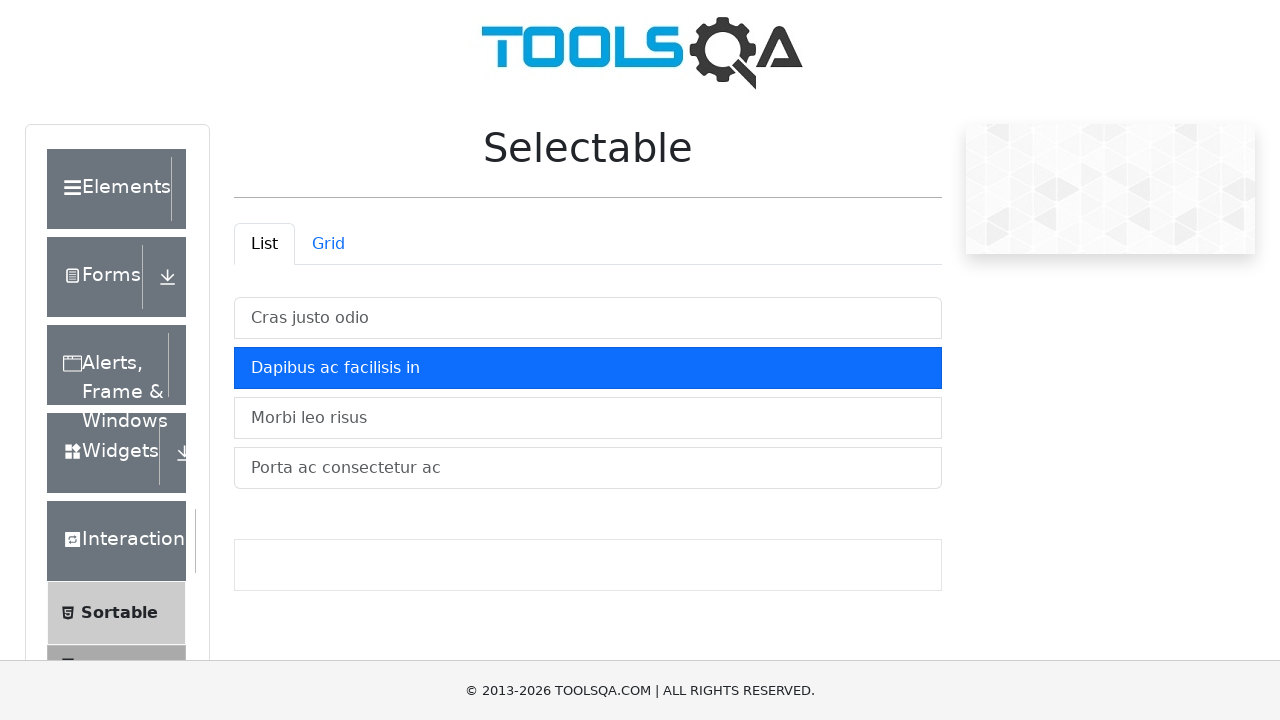